Tests calculator invalid input handling by entering "invalid" as first number and verifying the result shows invalid input message

Starting URL: https://calculatorhtml.onrender.com/

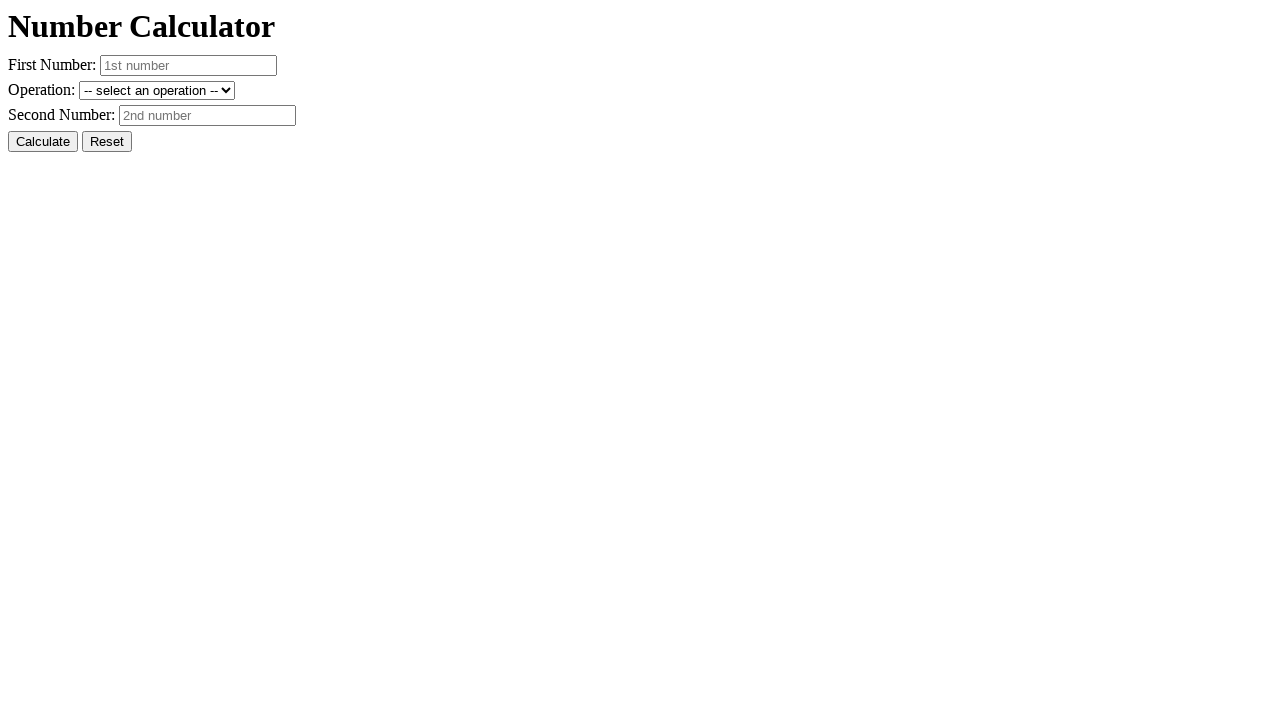

Clicked Reset button to clear previous values at (107, 142) on #resetButton
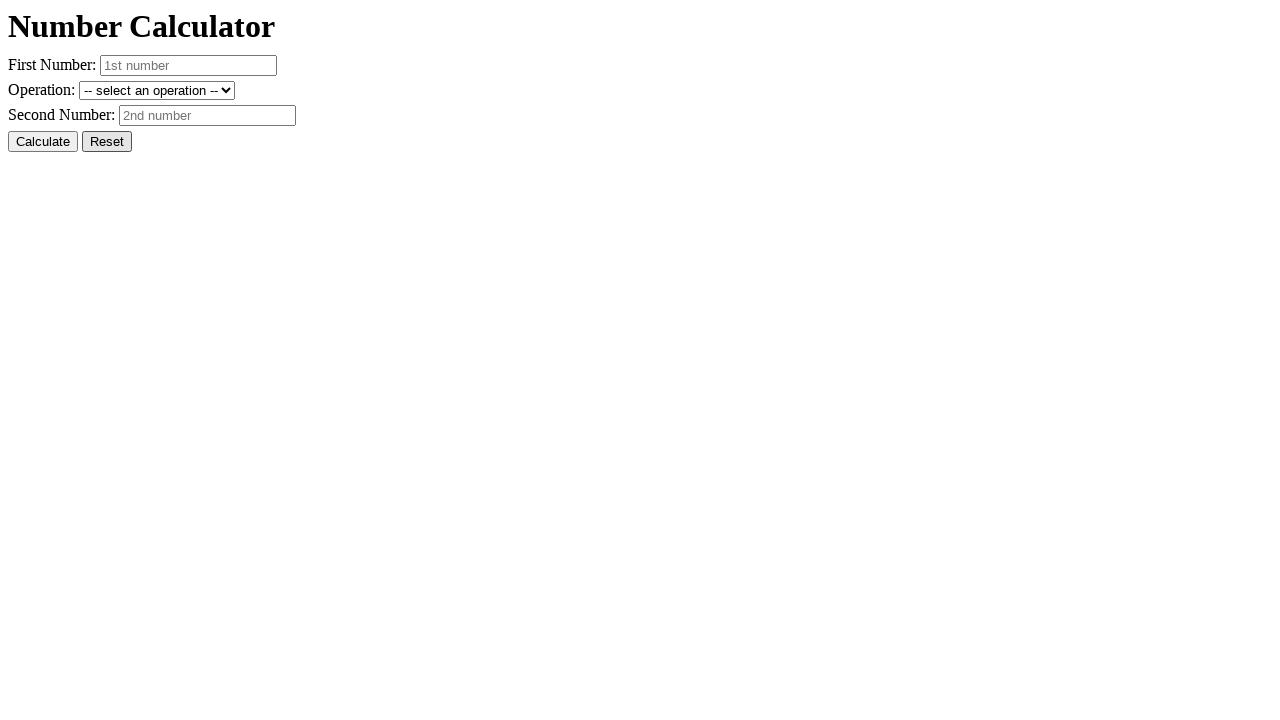

Entered 'invalid' as first number on #number1
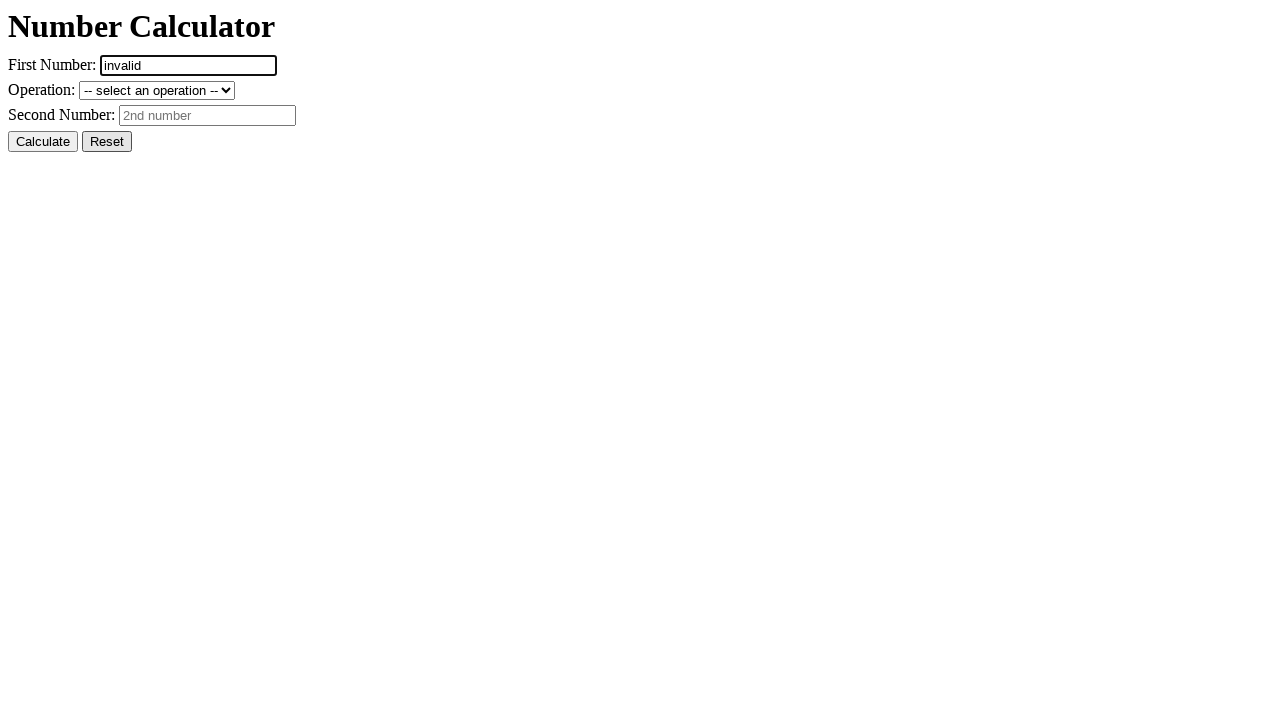

Entered '10' as second number on #number2
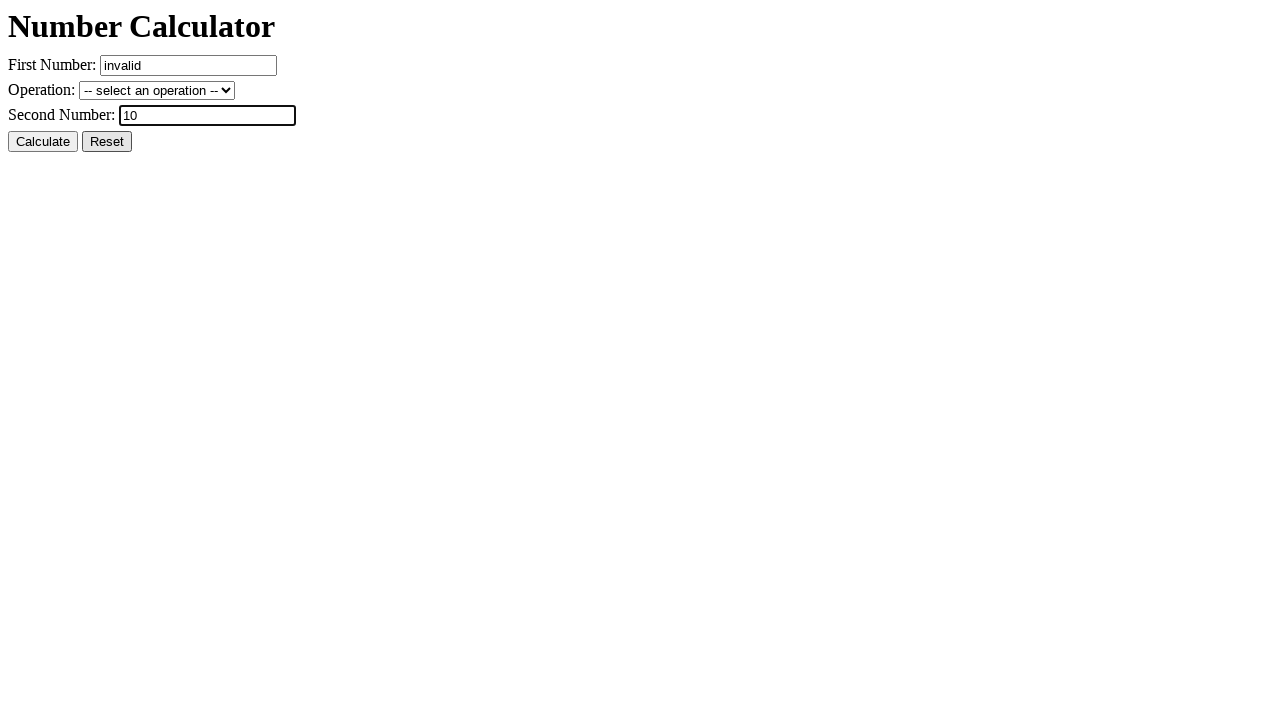

Selected addition operation on #operation
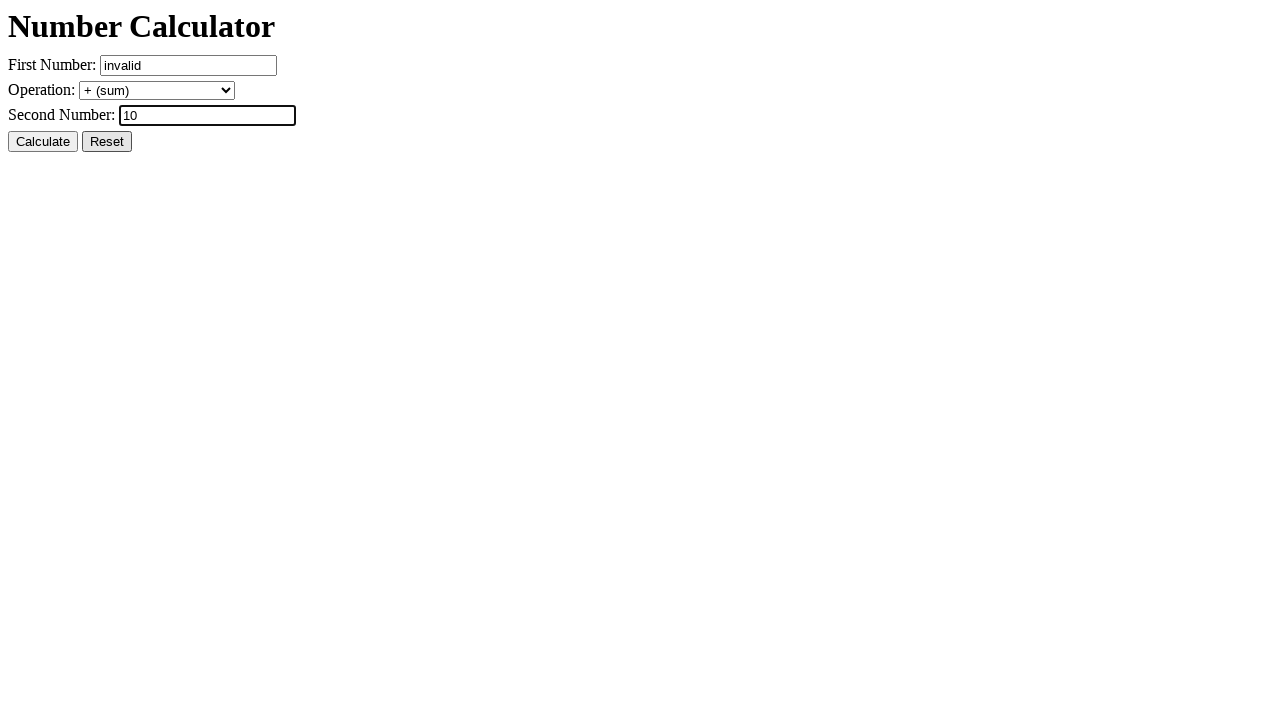

Clicked Calculate button at (43, 142) on #calcButton
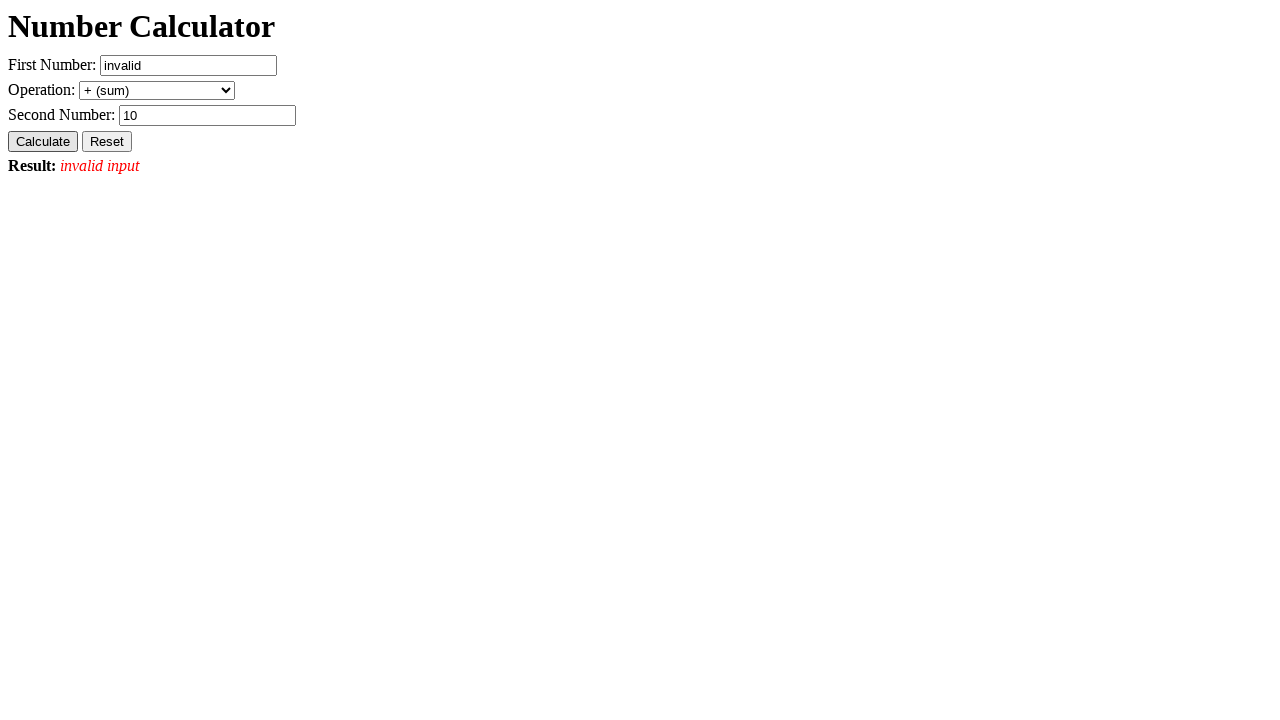

Verified result shows invalid input message
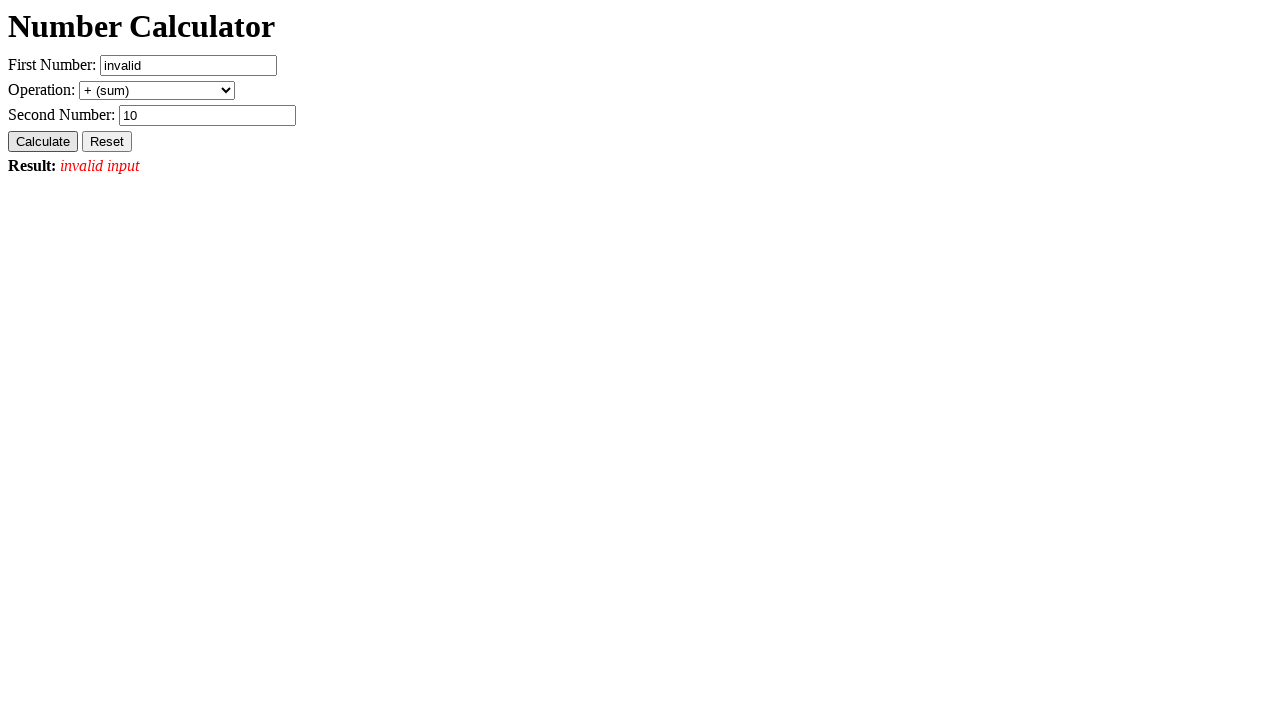

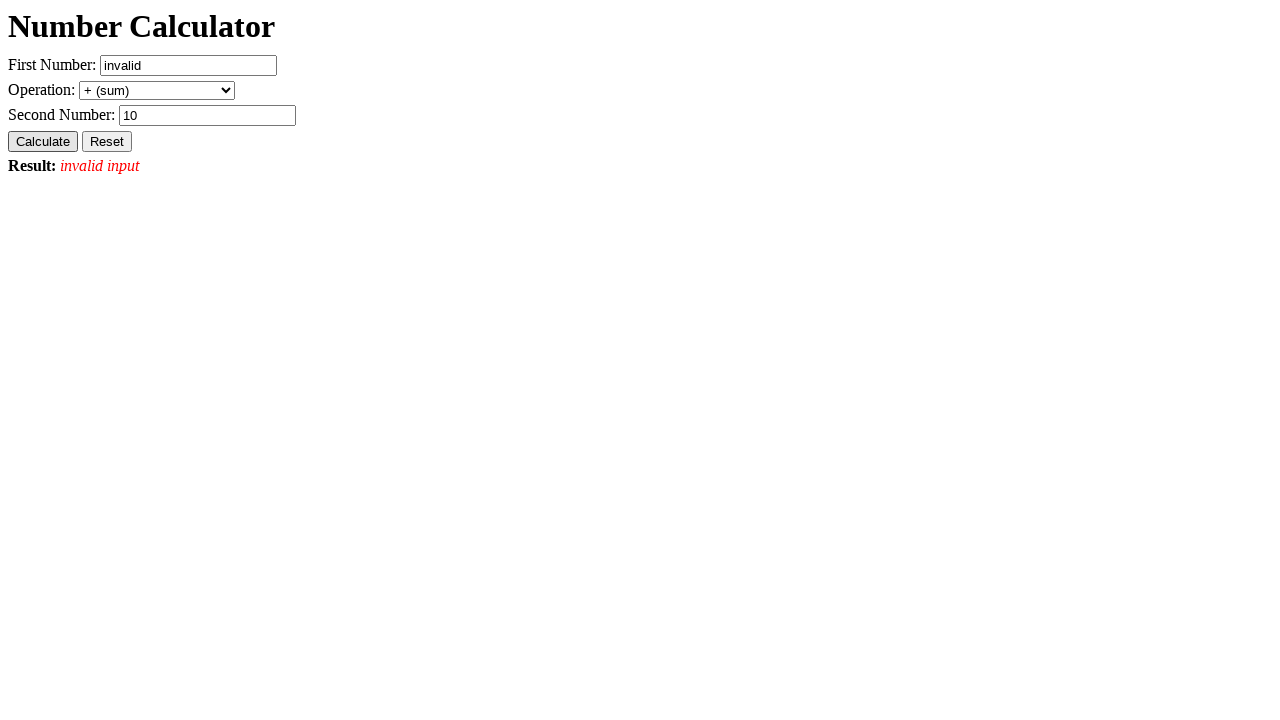